Tests a Bootstrap/jQuery style searchable dropdown by clicking to open it and selecting countries from the dropdown list.

Starting URL: https://www.lambdatest.com/selenium-playground/jquery-dropdown-search-demo

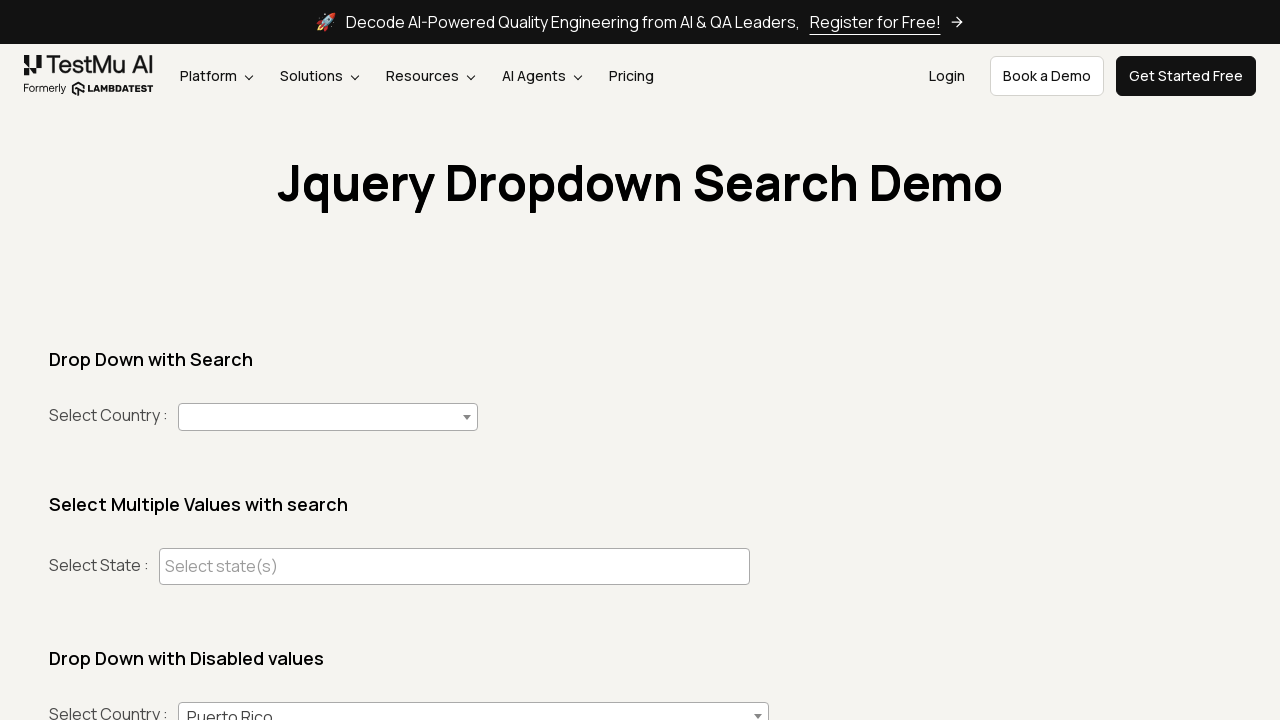

Clicked country dropdown to open it at (328, 417) on #country+span
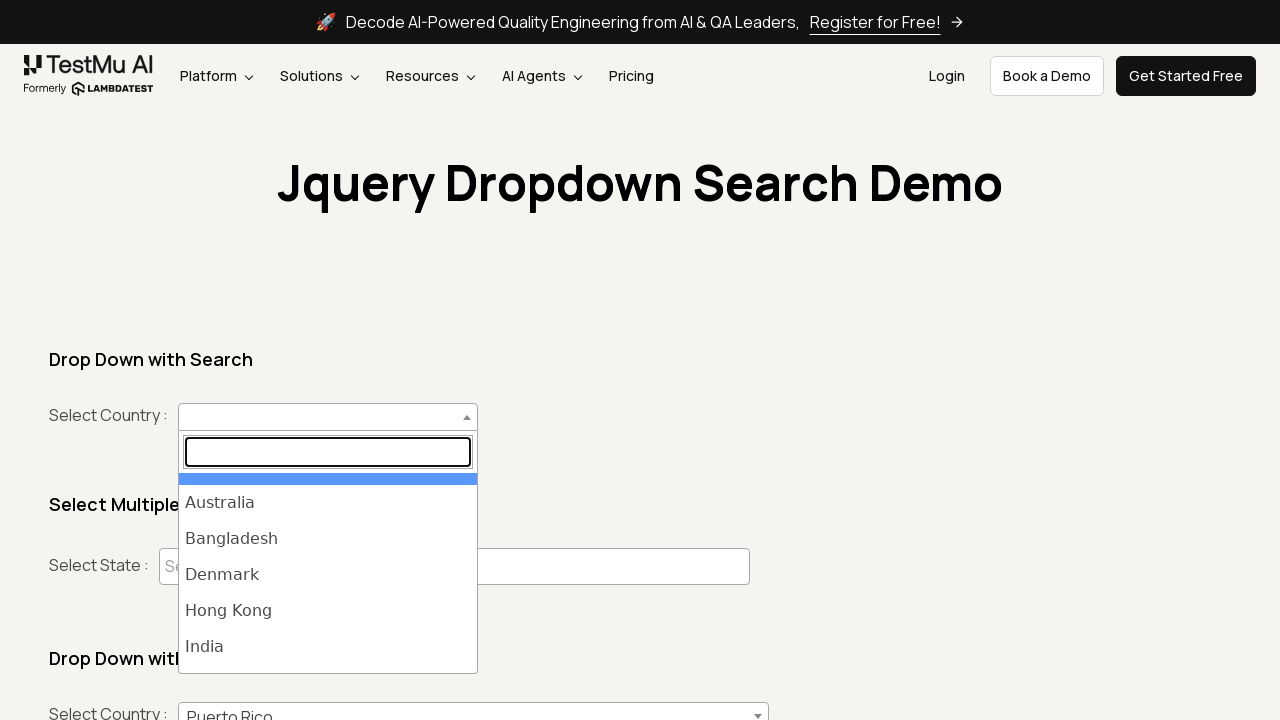

Selected India from the dropdown list at (328, 647) on ul#select2-country-results >> li >> internal:has-text="India"i
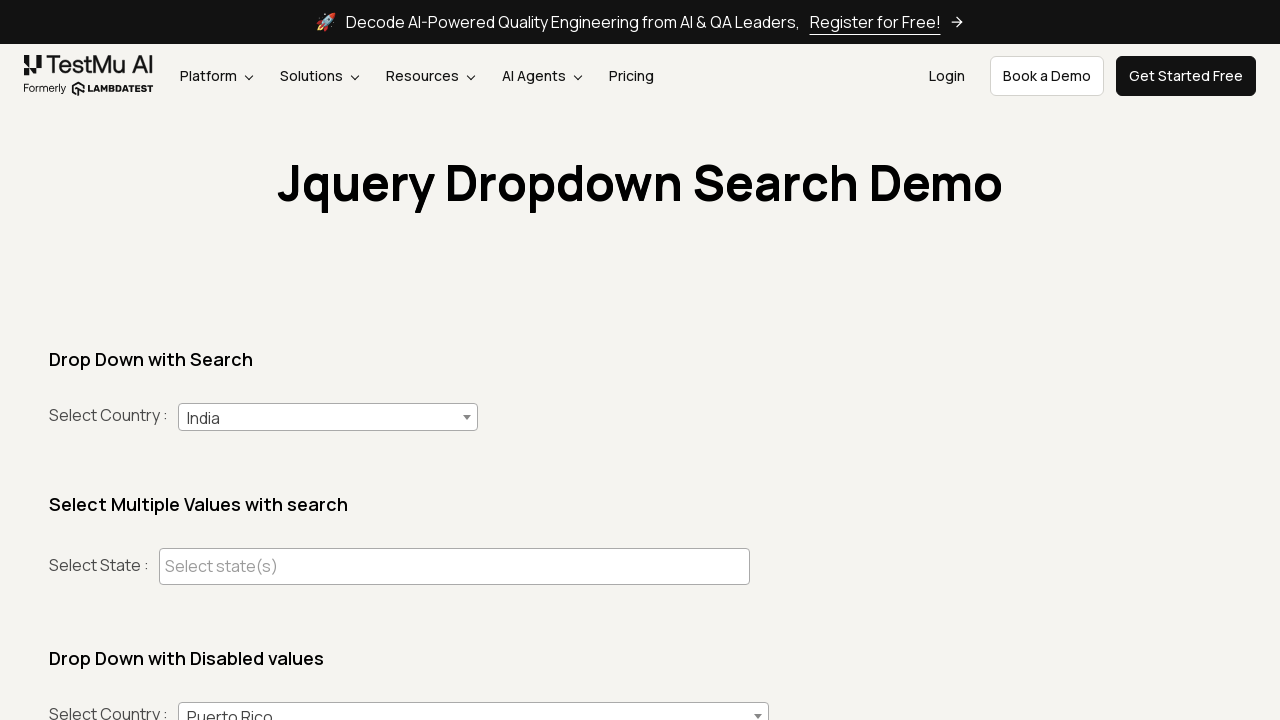

Clicked country dropdown to open it at (328, 417) on #country+span
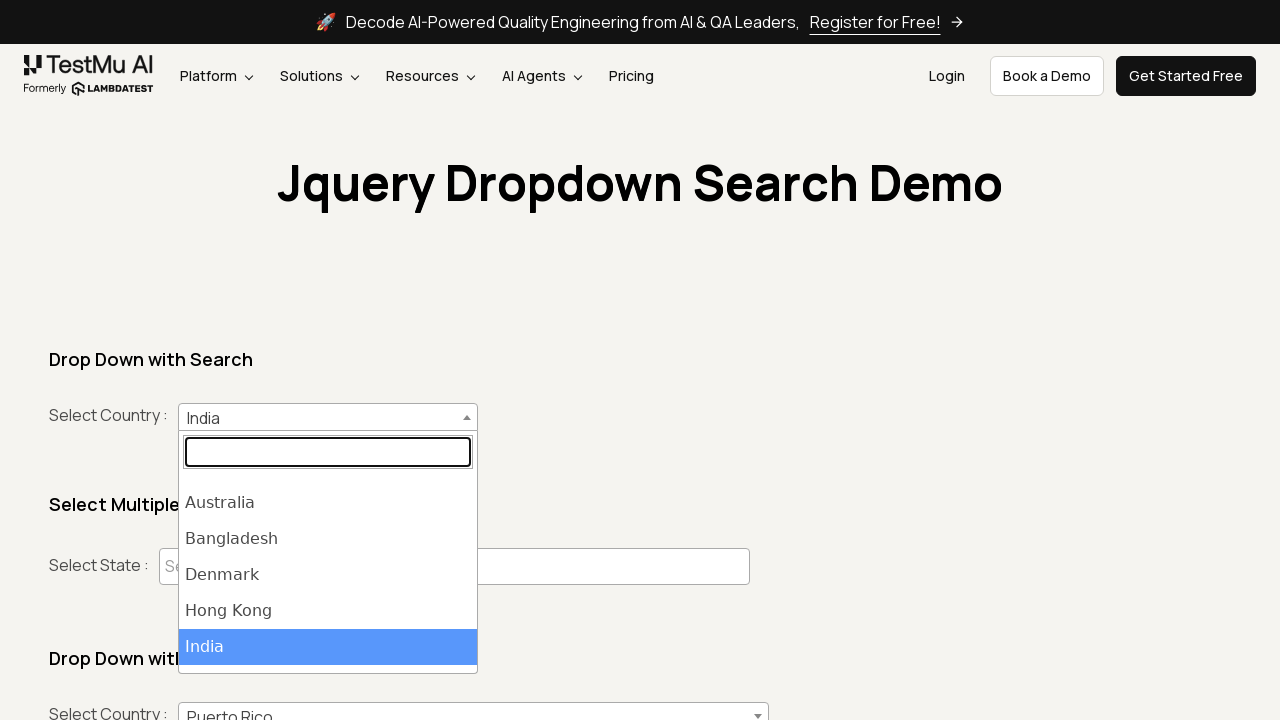

Selected Denmark from the dropdown list at (328, 575) on ul#select2-country-results >> li >> internal:has-text="Denmark"i
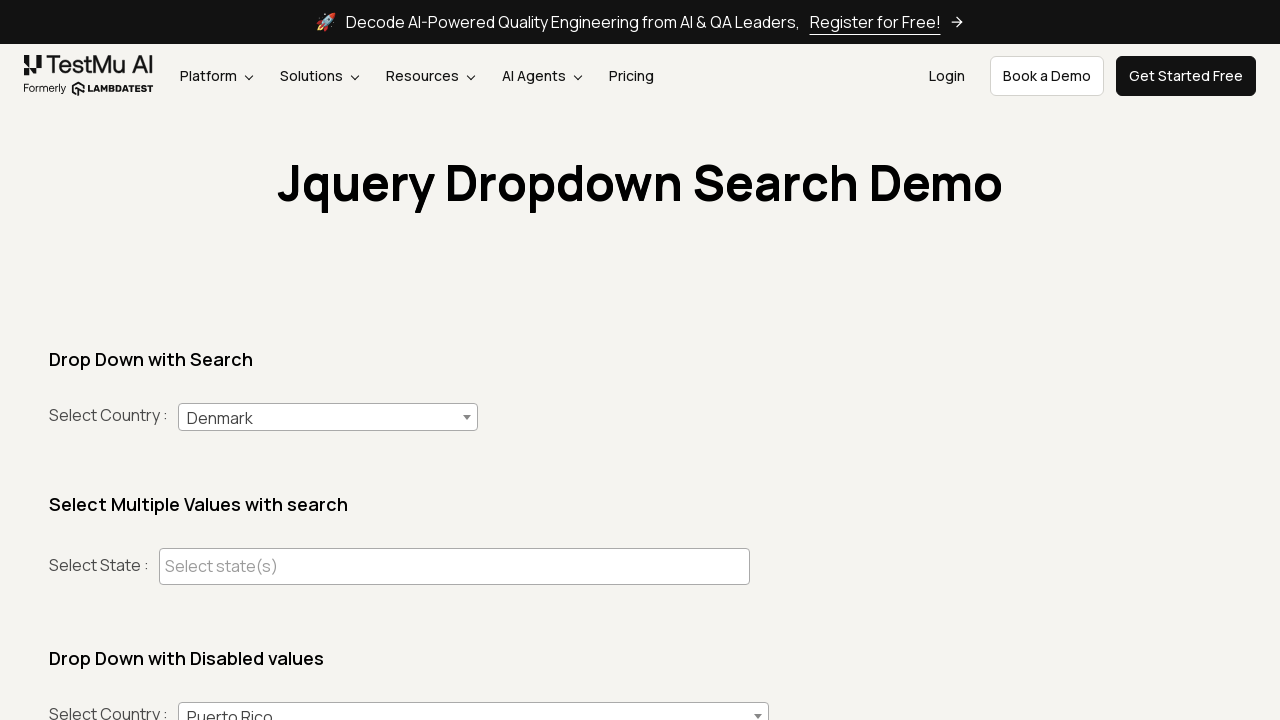

Clicked country dropdown to open it at (328, 417) on #country+span
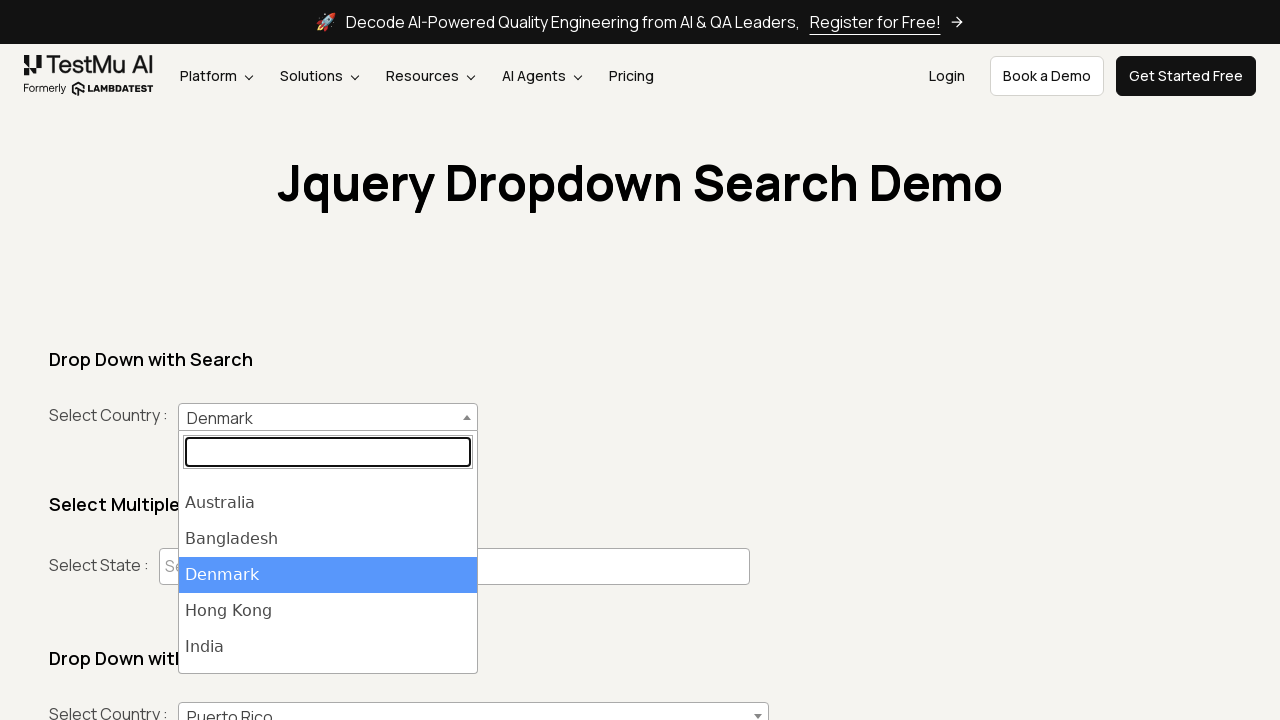

Selected South Africa from the dropdown list at (328, 619) on ul#select2-country-results >> li >> internal:has-text="South Africa"i
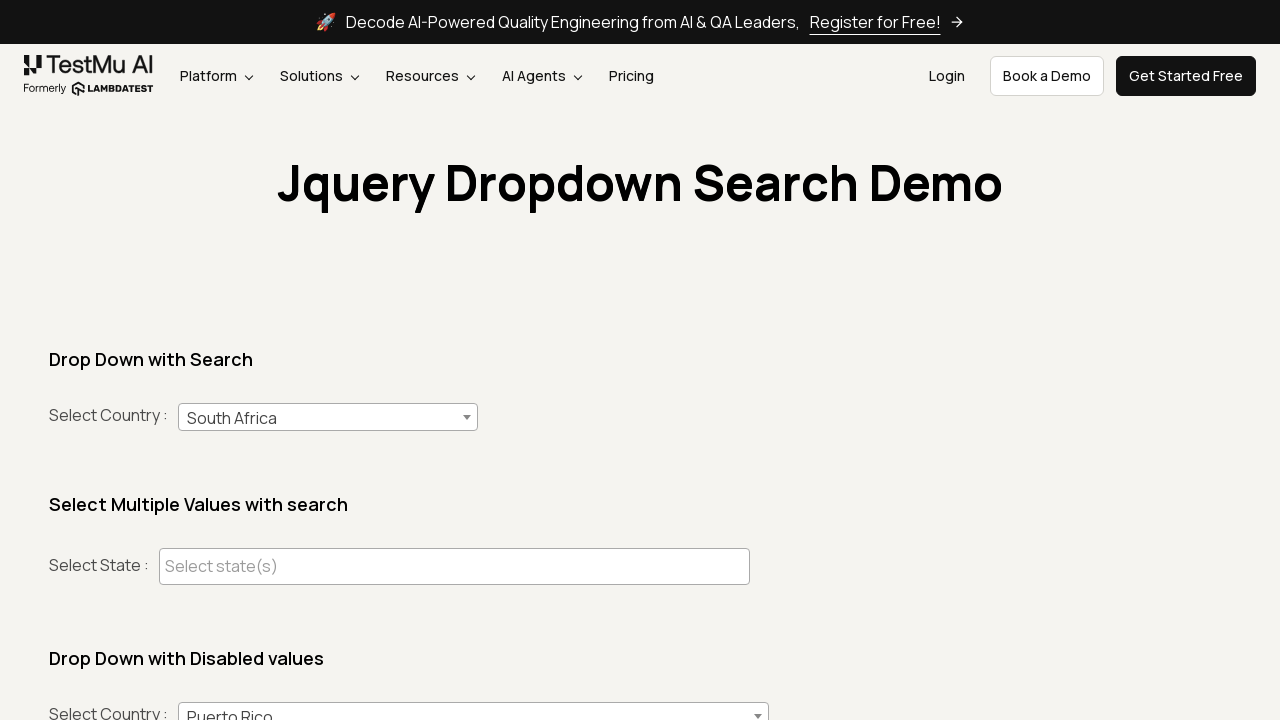

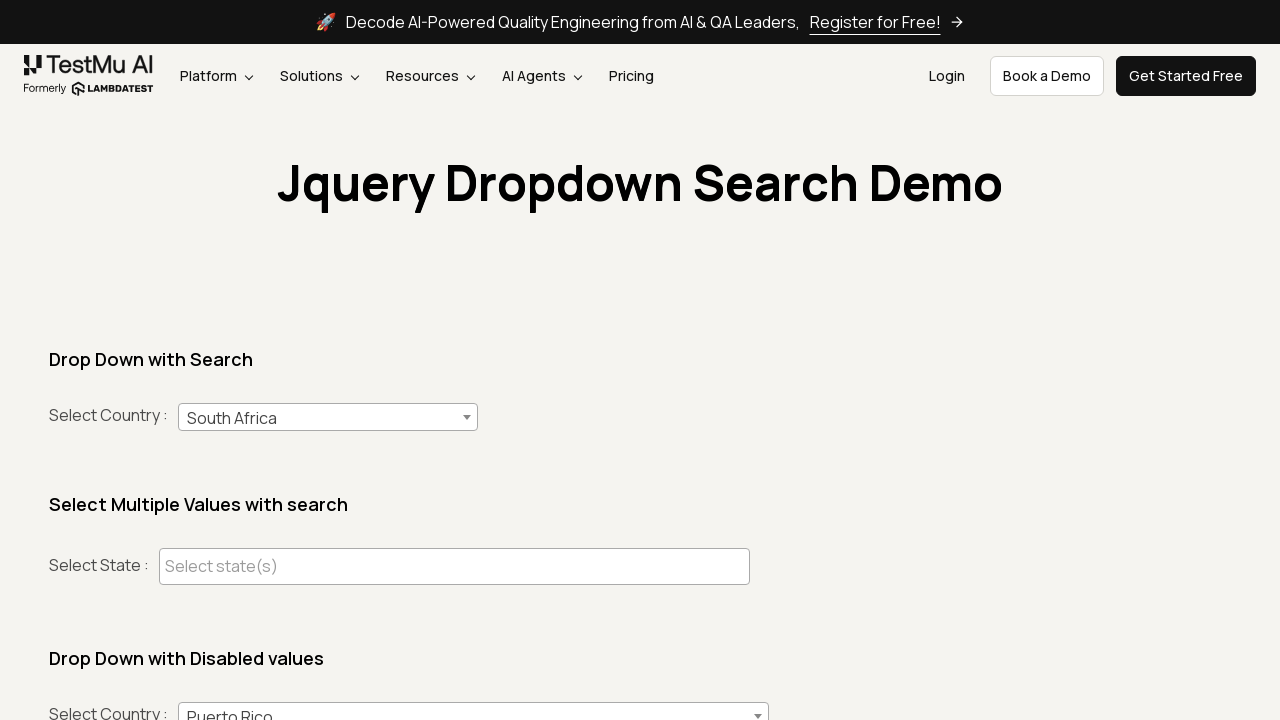